Fills out a comprehensive registration form including personal details, contact information, skills, languages, and date of birth

Starting URL: https://demo.automationtesting.in/Register.html

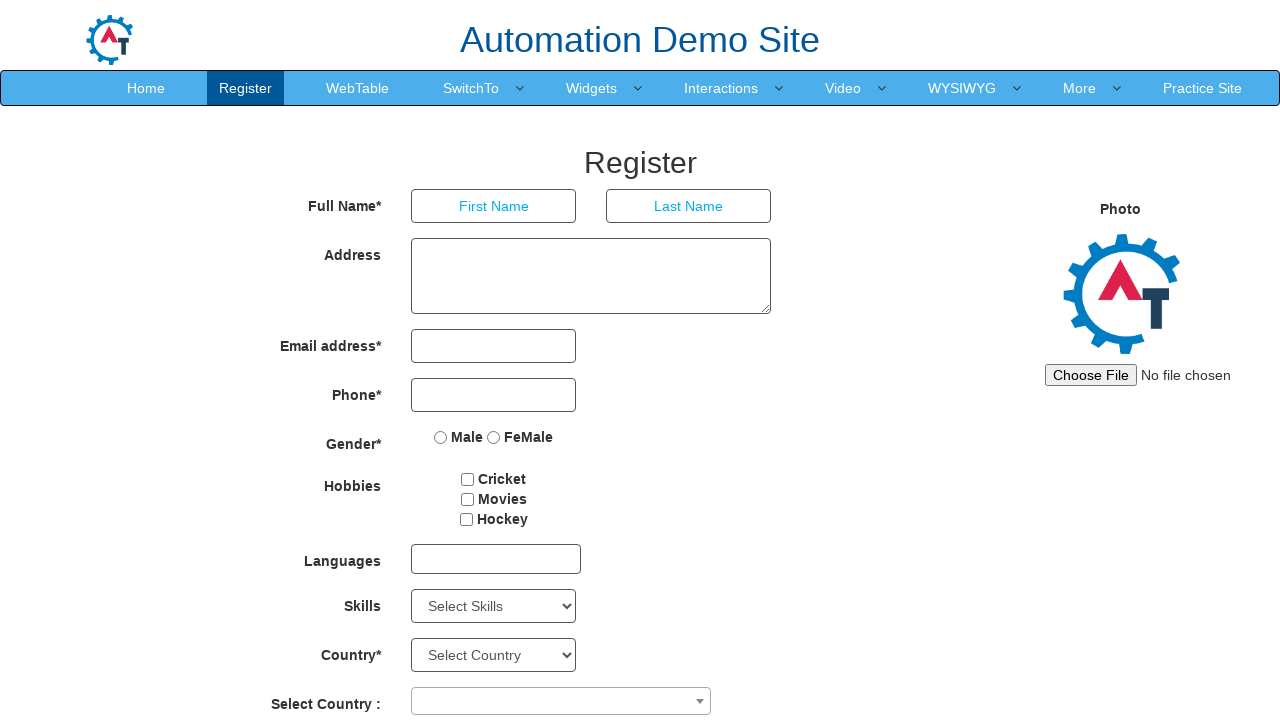

Filled First Name field with 'Sasi' on //input[@placeholder='First Name']
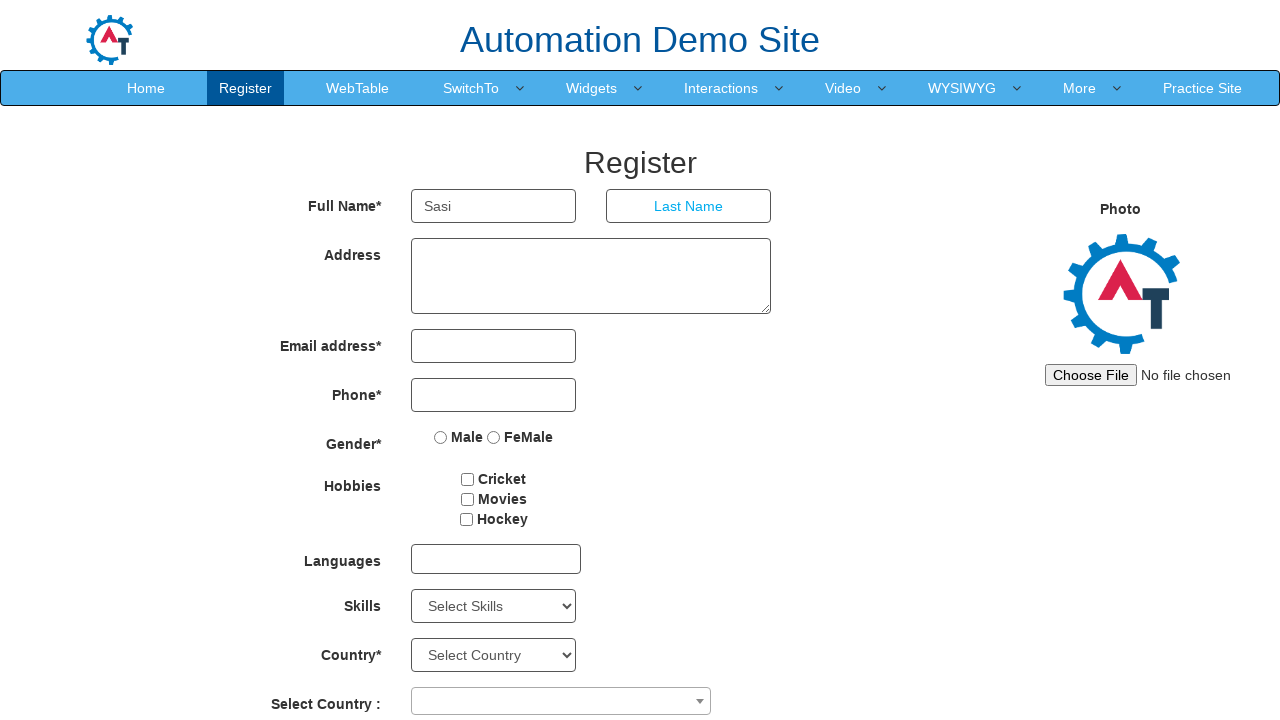

Filled Last Name field with 'Kumar' on //input[@placeholder='Last Name']
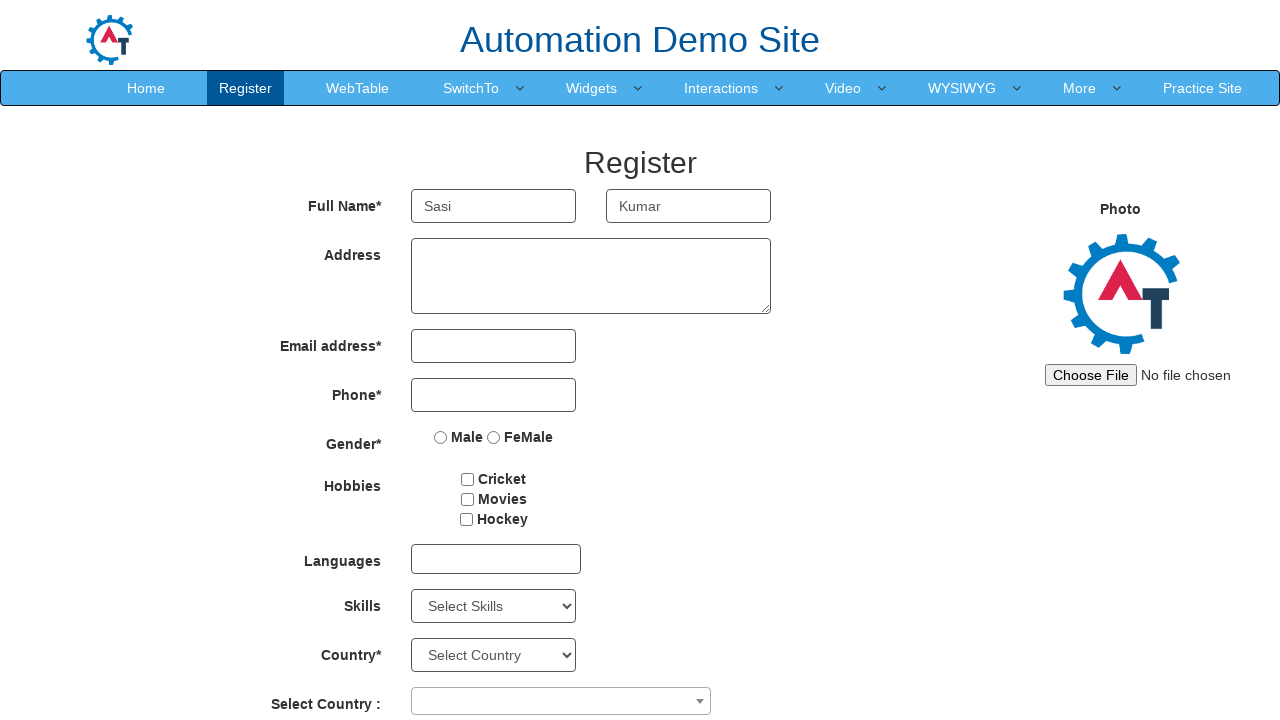

Filled Address field with '19,Panchayat Mainroad, Perungudi' on //textarea[@rows='3']
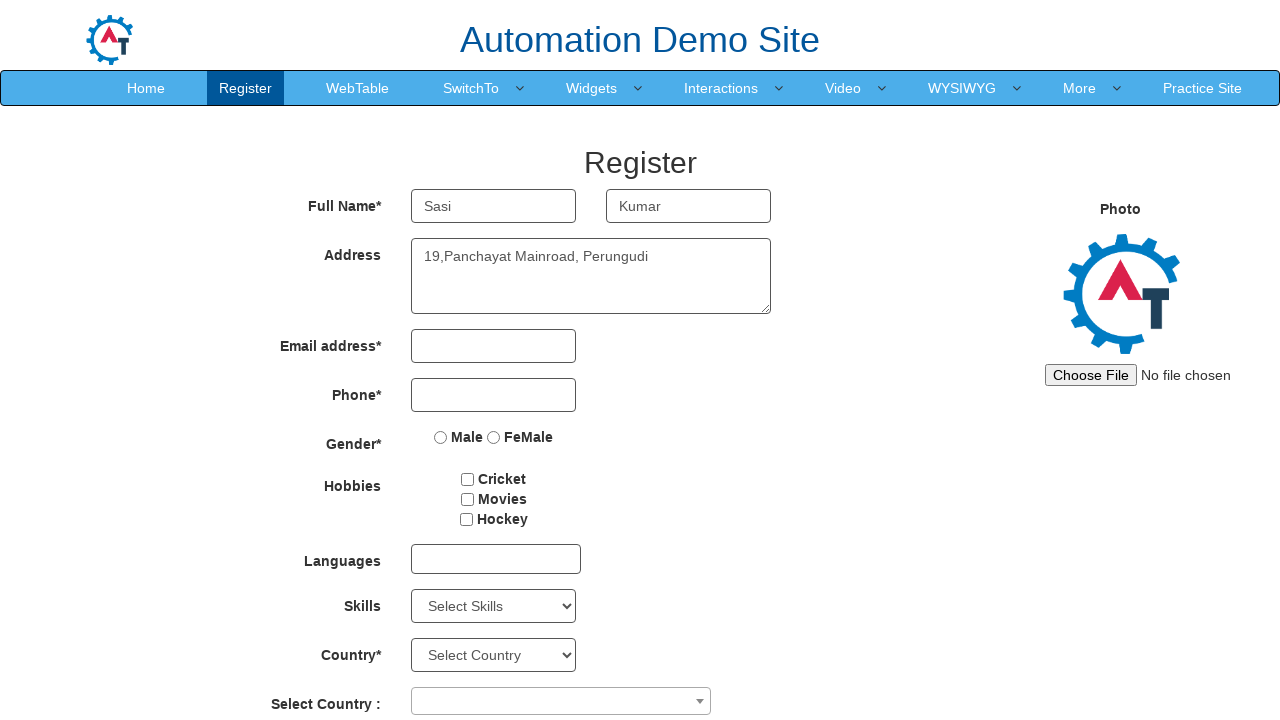

Filled Email field with 'sasikumar@gmail.com' on //input[@type='email']
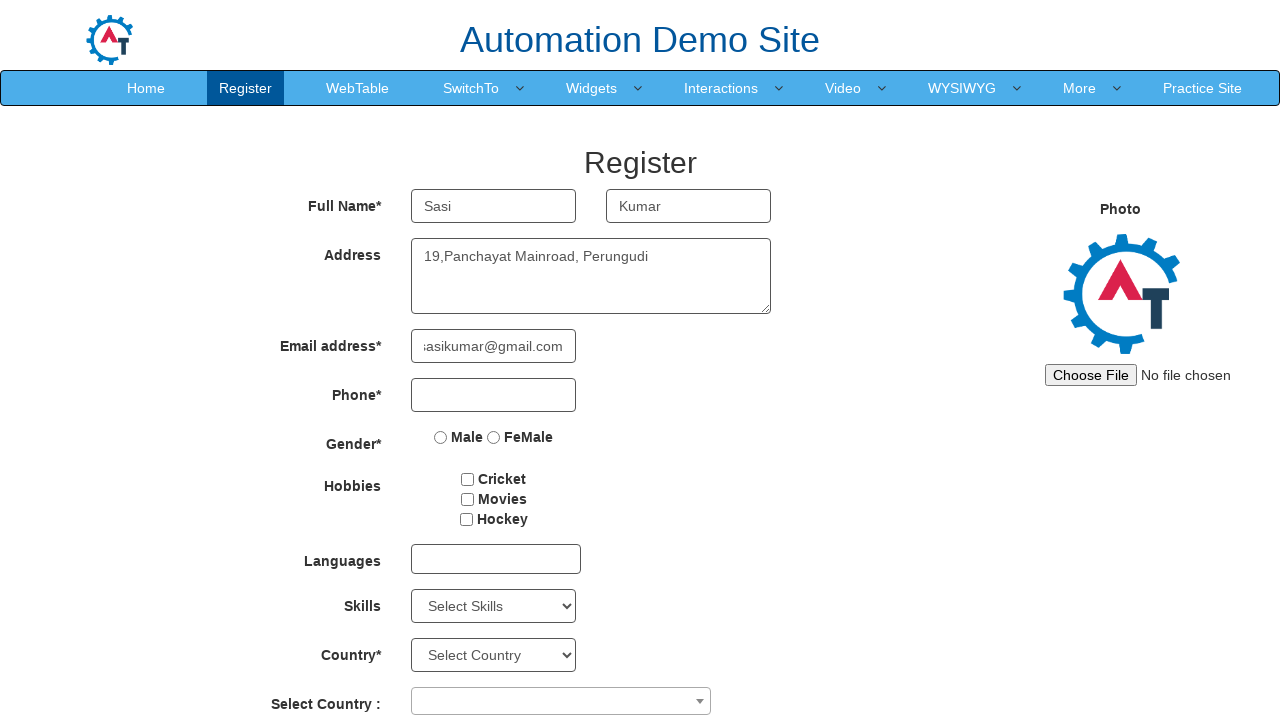

Filled Phone field with '9047898081' on //input[@type='tel']
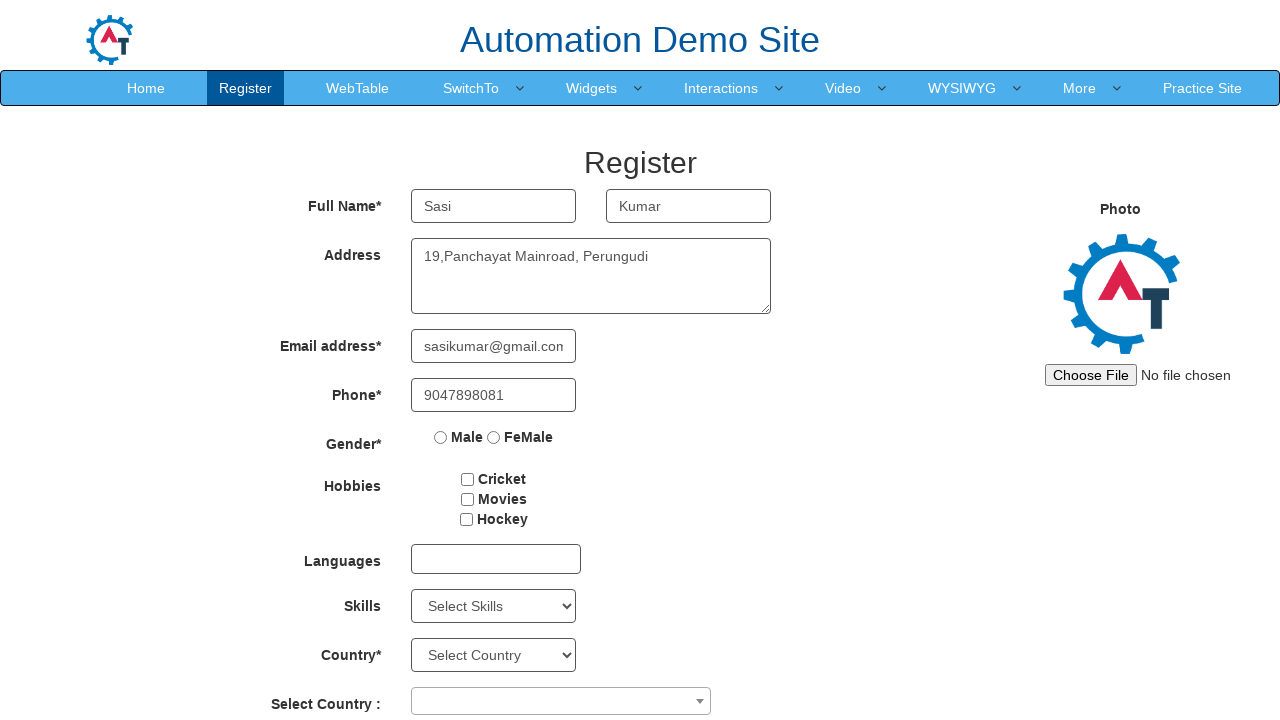

Selected Male radio button at (441, 437) on (//input[@name='radiooptions'])[1]
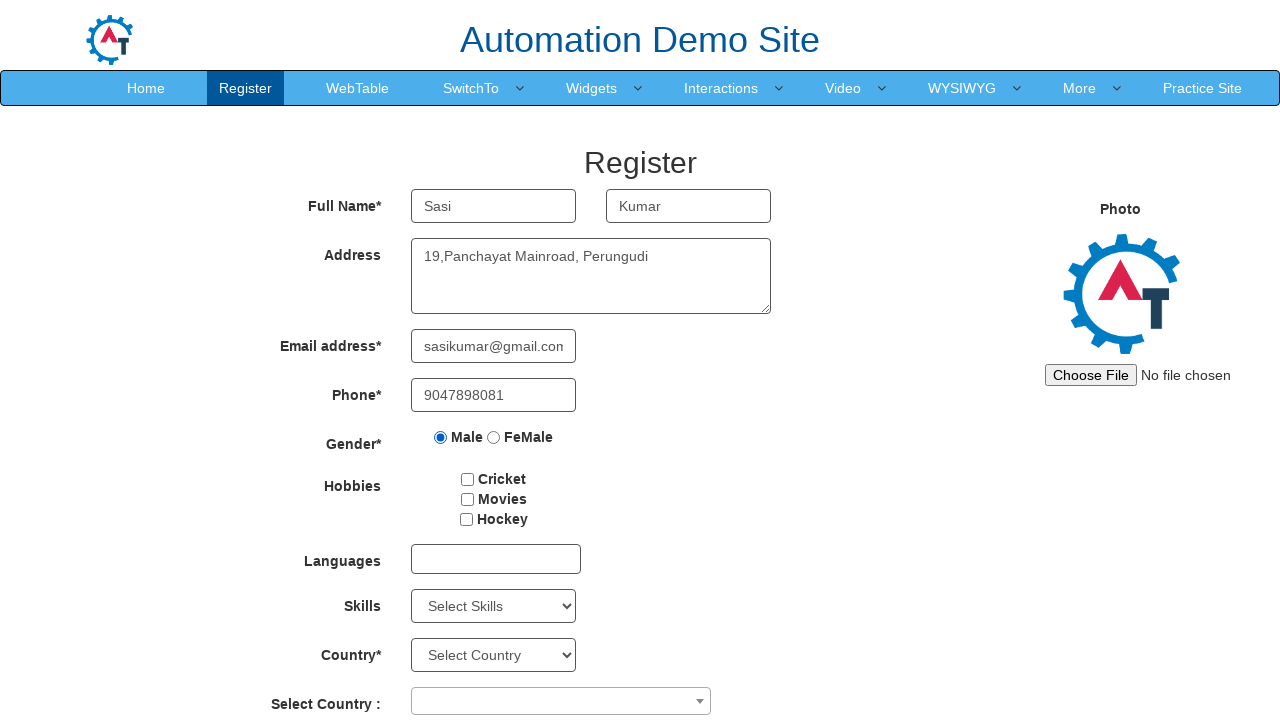

Checked first hobby checkbox at (468, 479) on #checkbox1
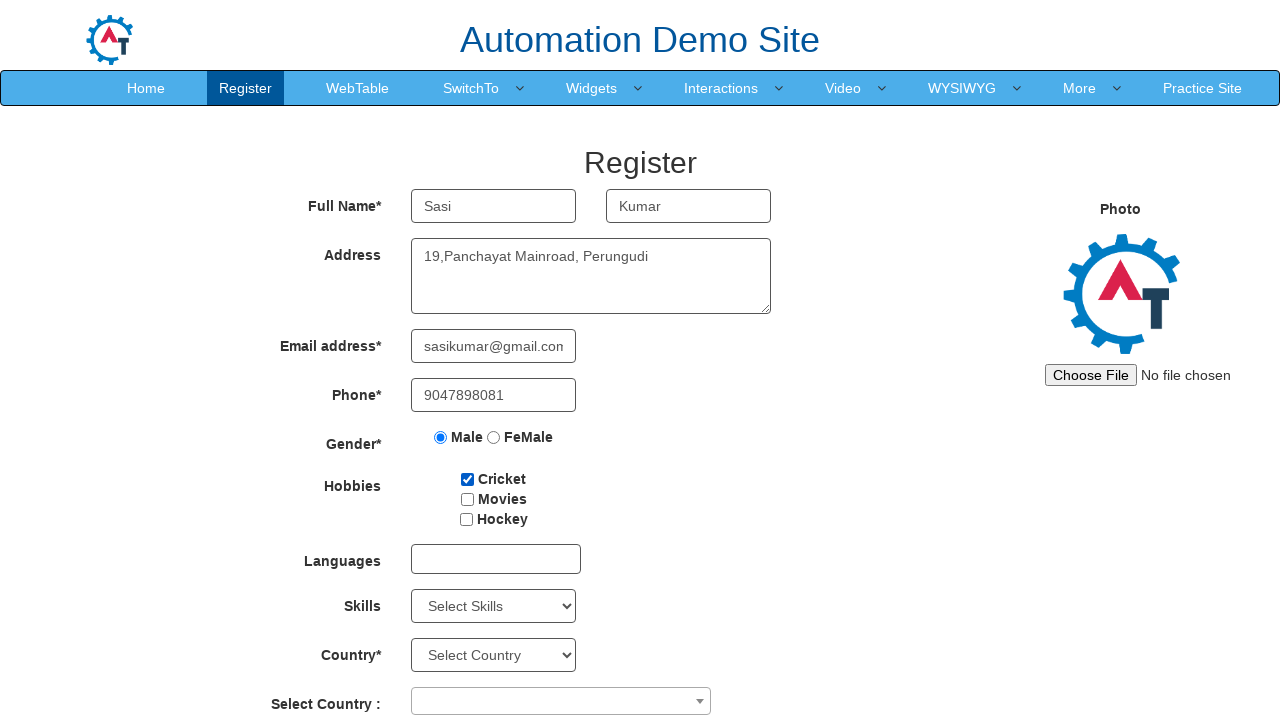

Checked second hobby checkbox at (467, 499) on #checkbox2
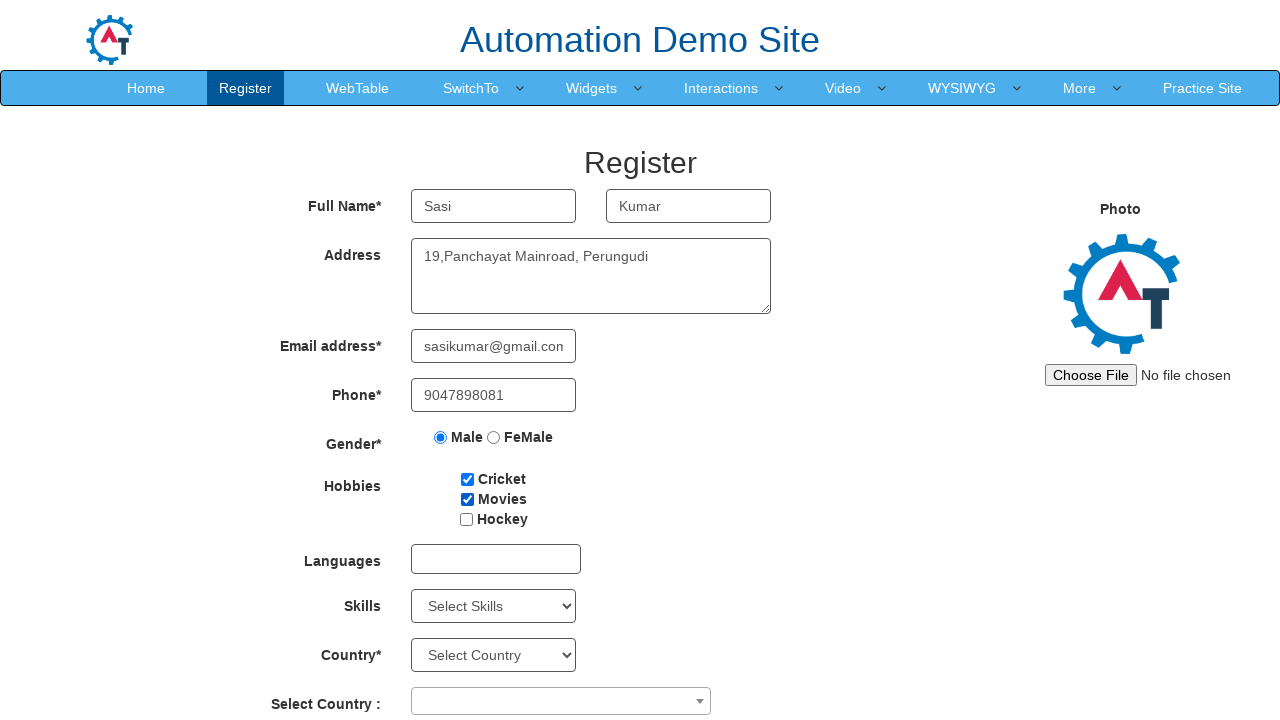

Selected 'Java' from Skills dropdown on #Skills
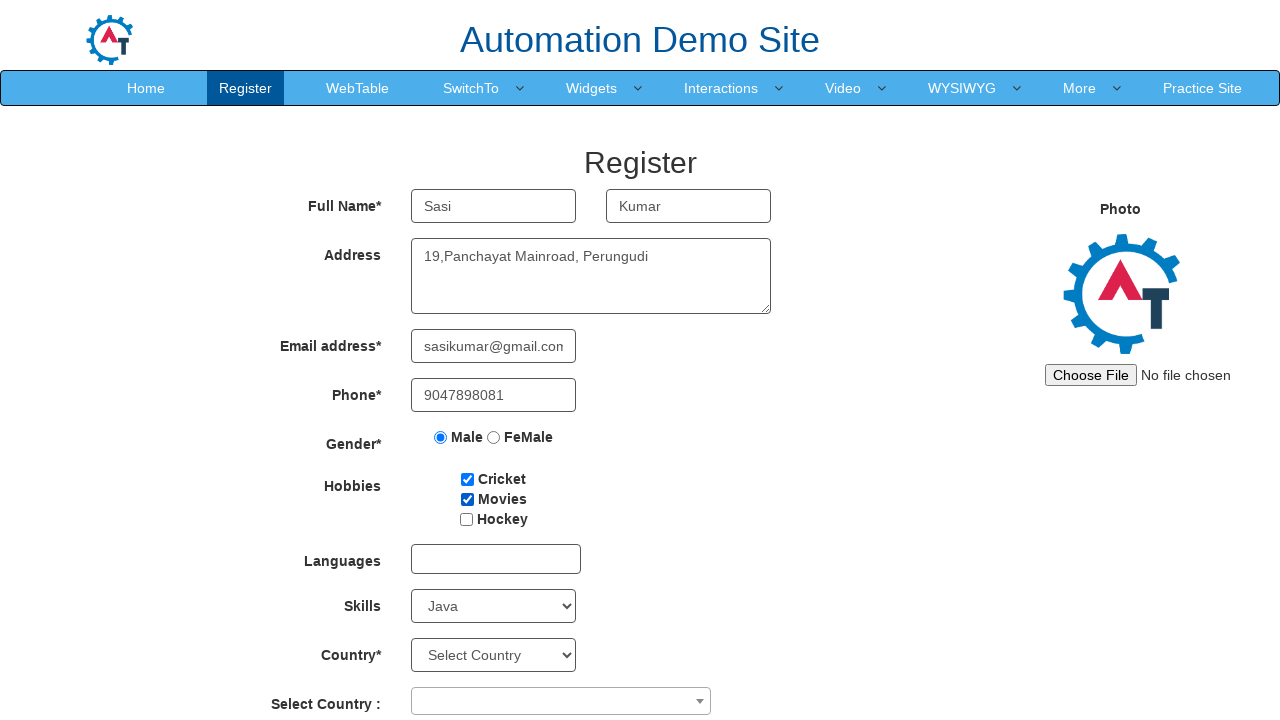

Clicked Language dropdown at (496, 559) on #msdd
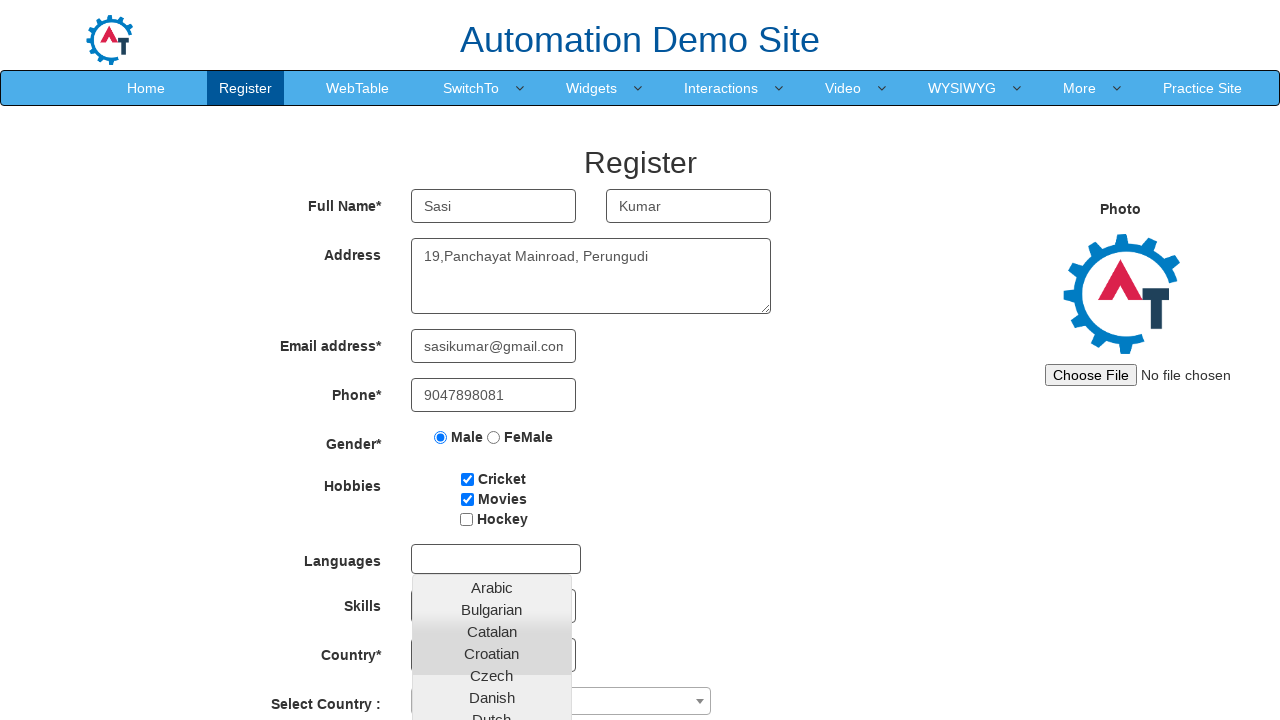

Clicked section to close language dropdown at (640, 360) on #section
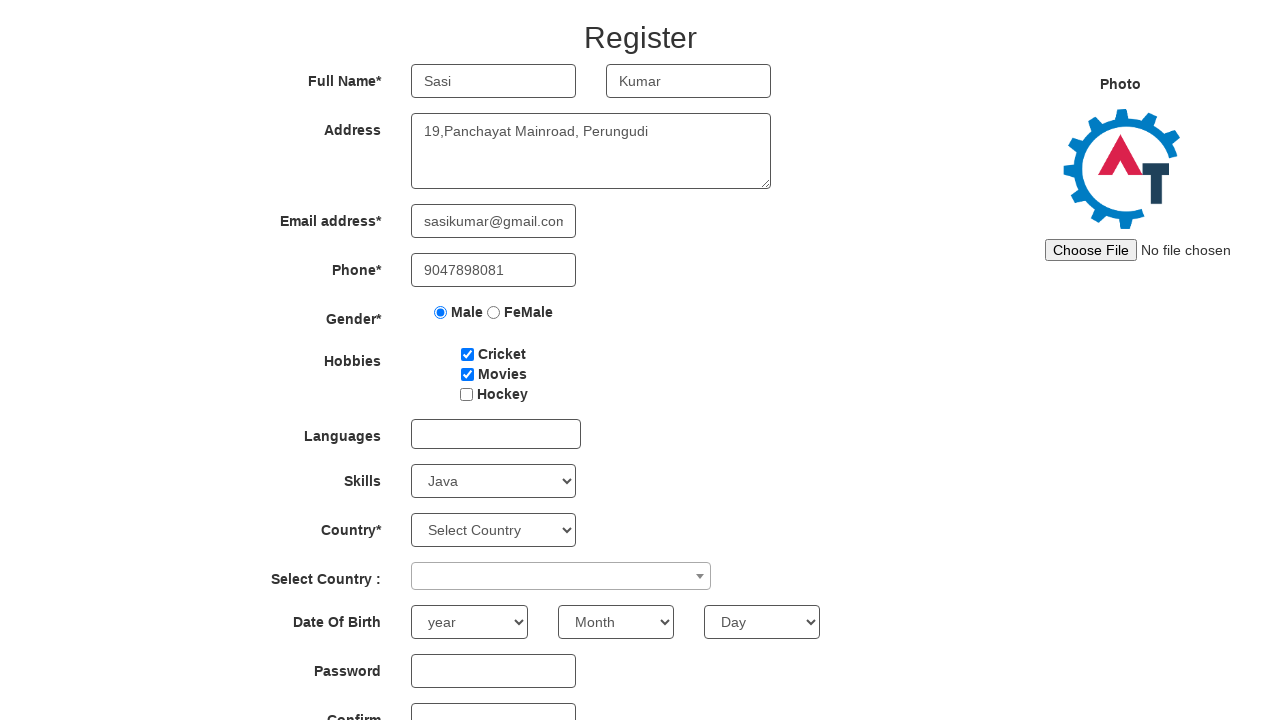

Clicked Country dropdown using JavaScript
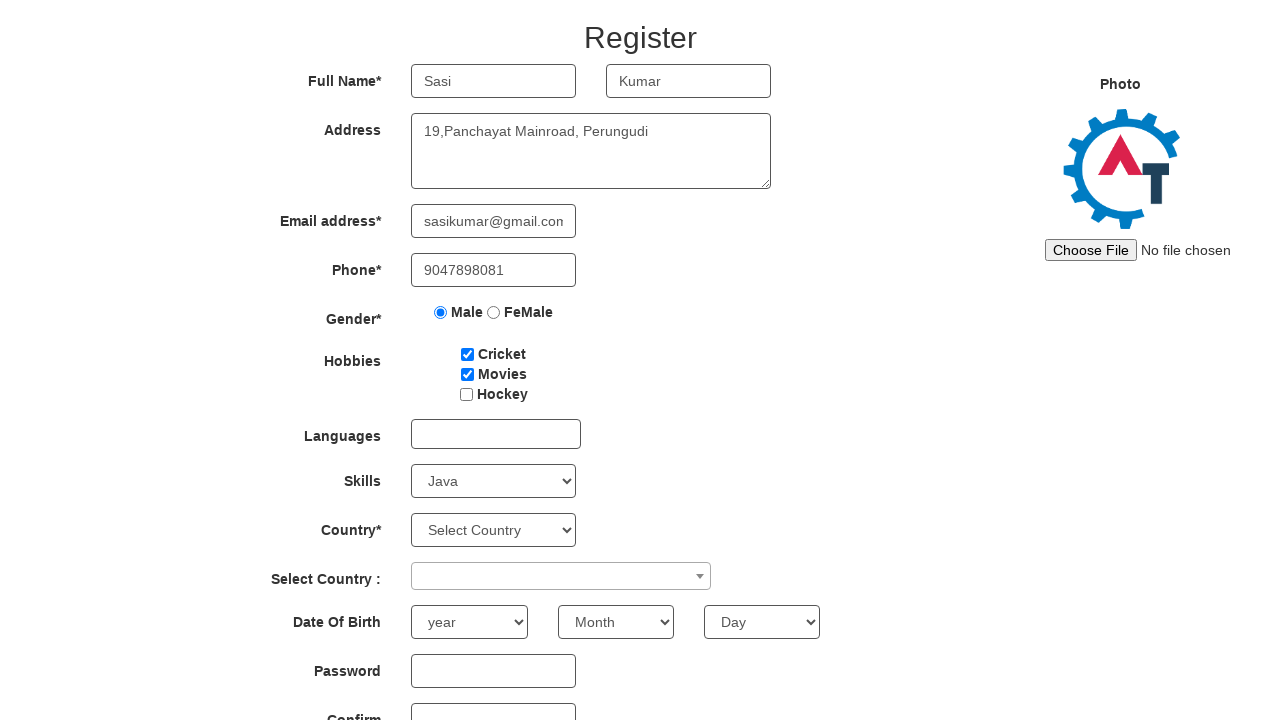

Selected Year '1997' from dropdown on #yearbox
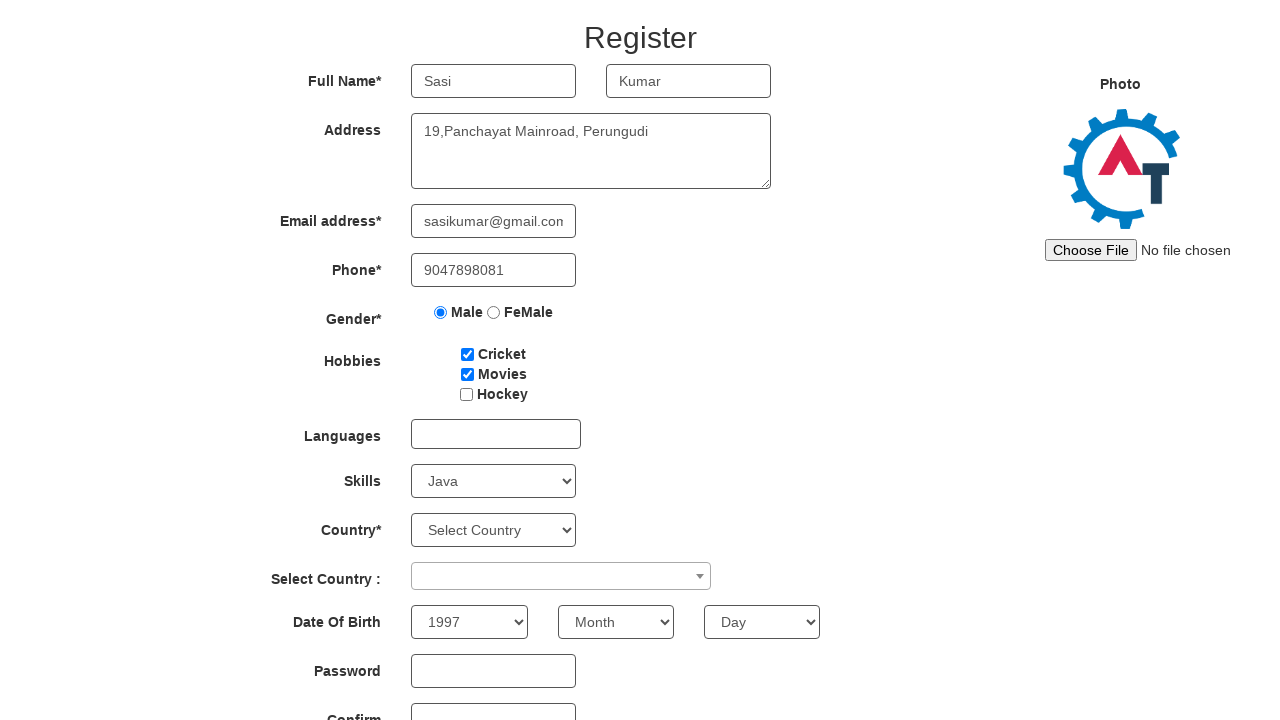

Selected Month 'June' from dropdown on //select[@placeholder='Month']
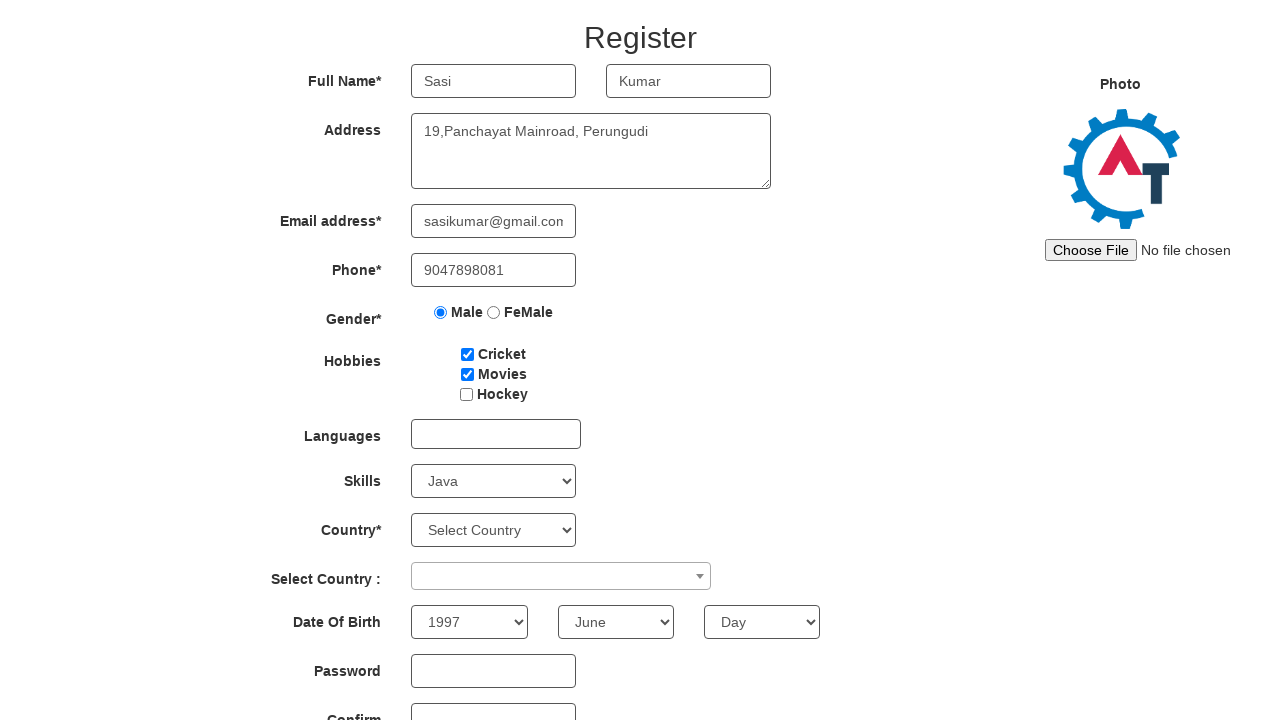

Selected Day '27' from dropdown on #daybox
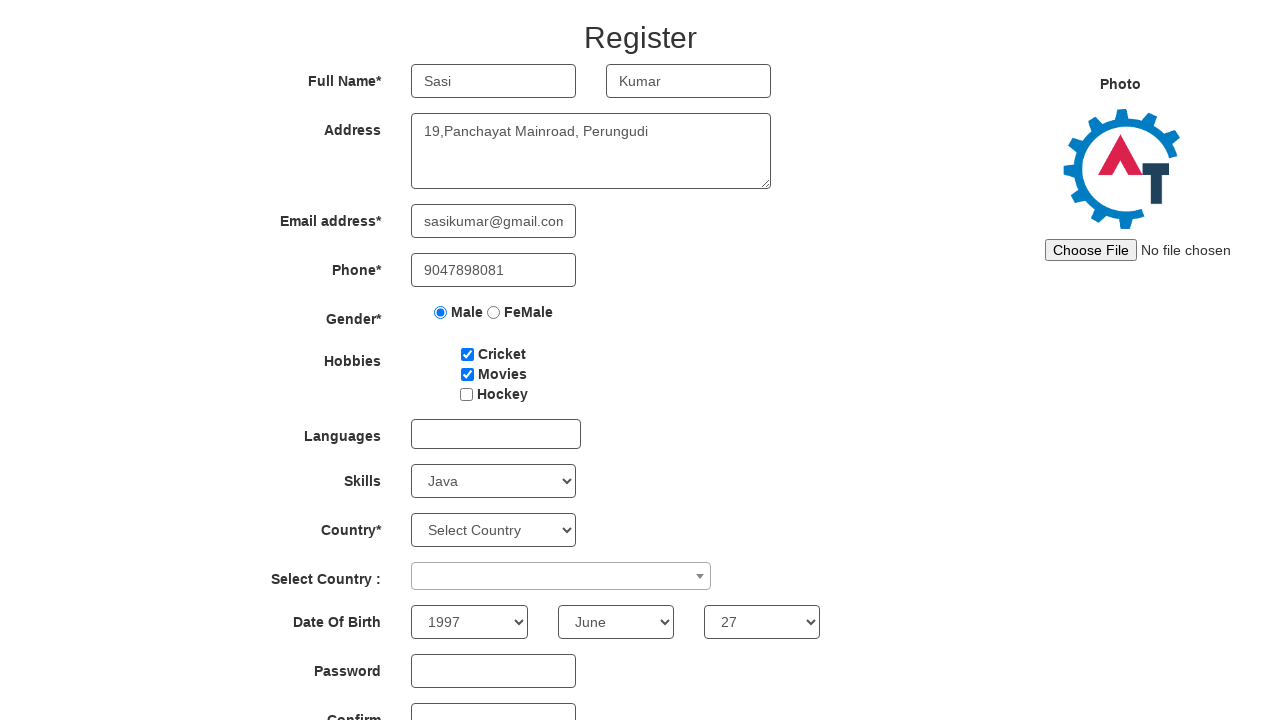

Filled Password field with 'Sasi@123' on #firstpassword
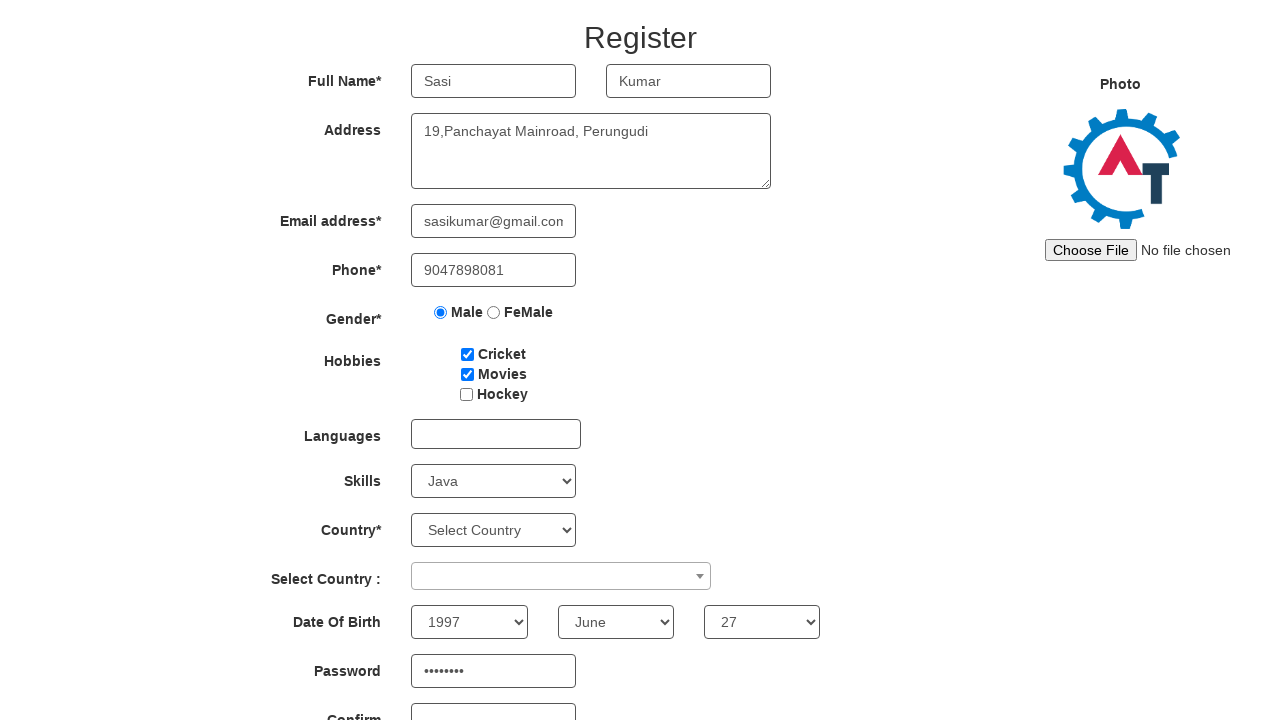

Filled Confirm Password field with 'Sasi@123' on #secondpassword
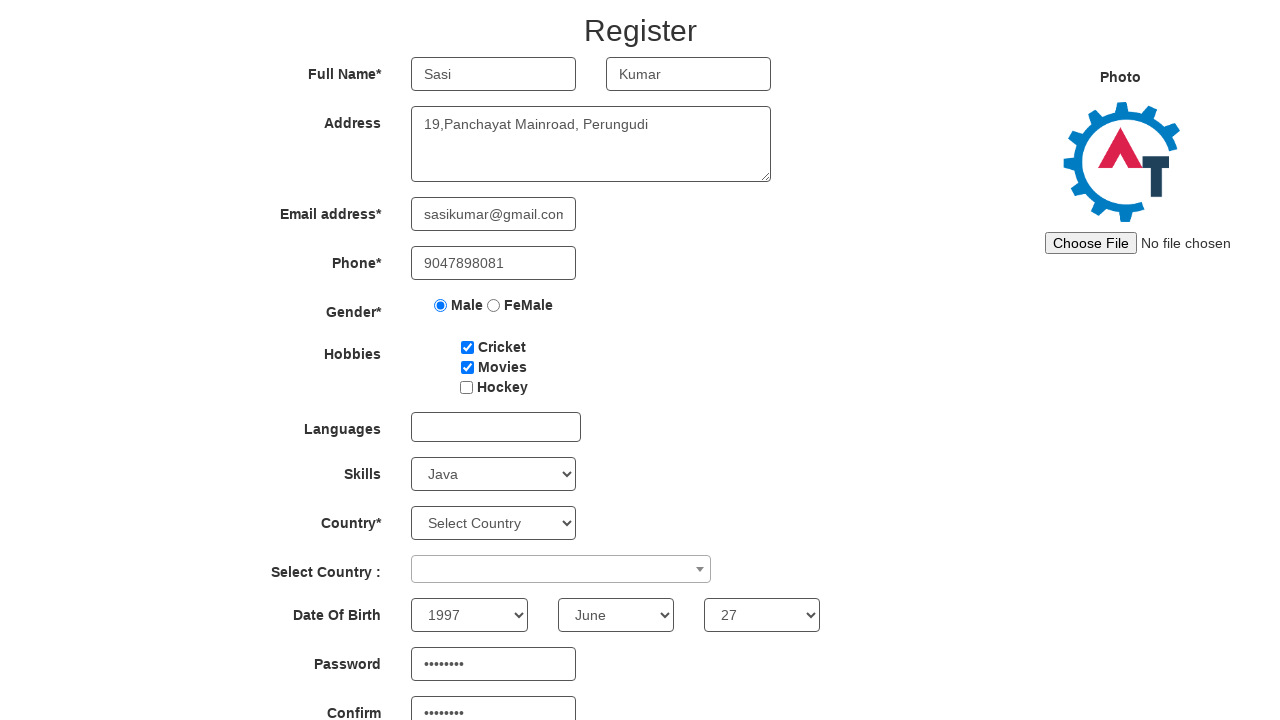

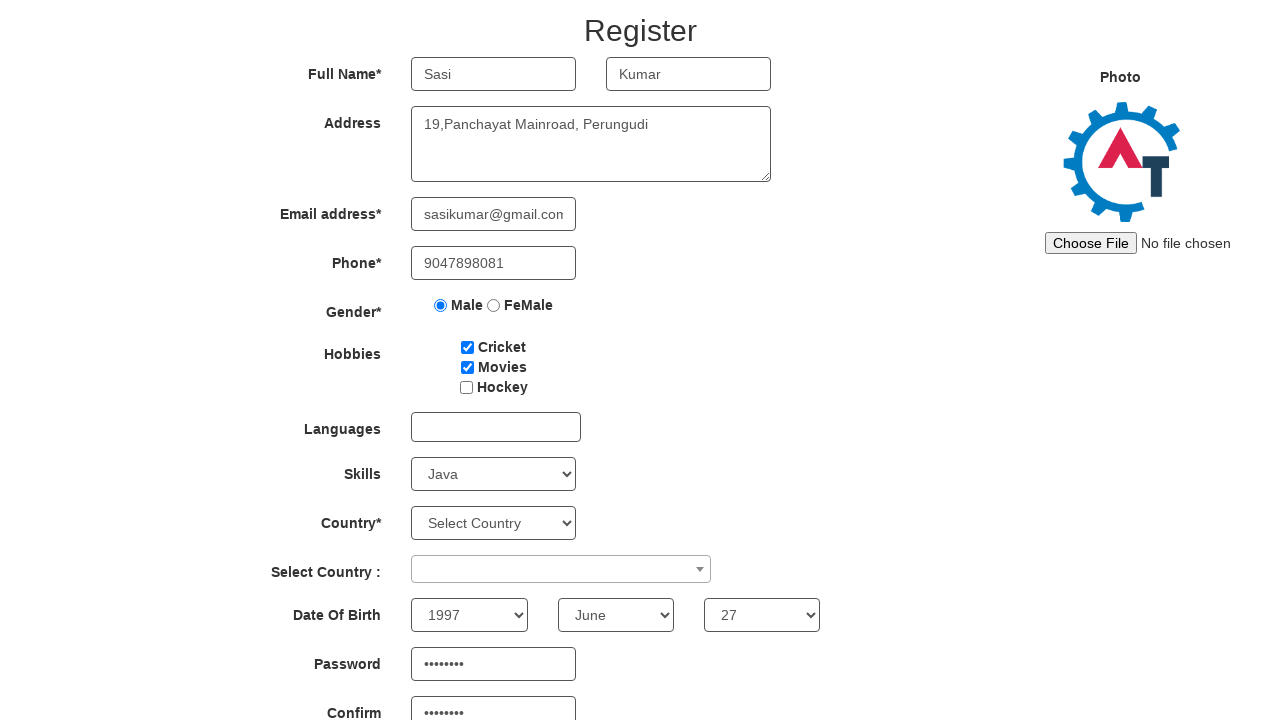